Tests a text box form by clicking on name, email, and address fields and filling them with sample data

Starting URL: https://demoqa.com/text-box

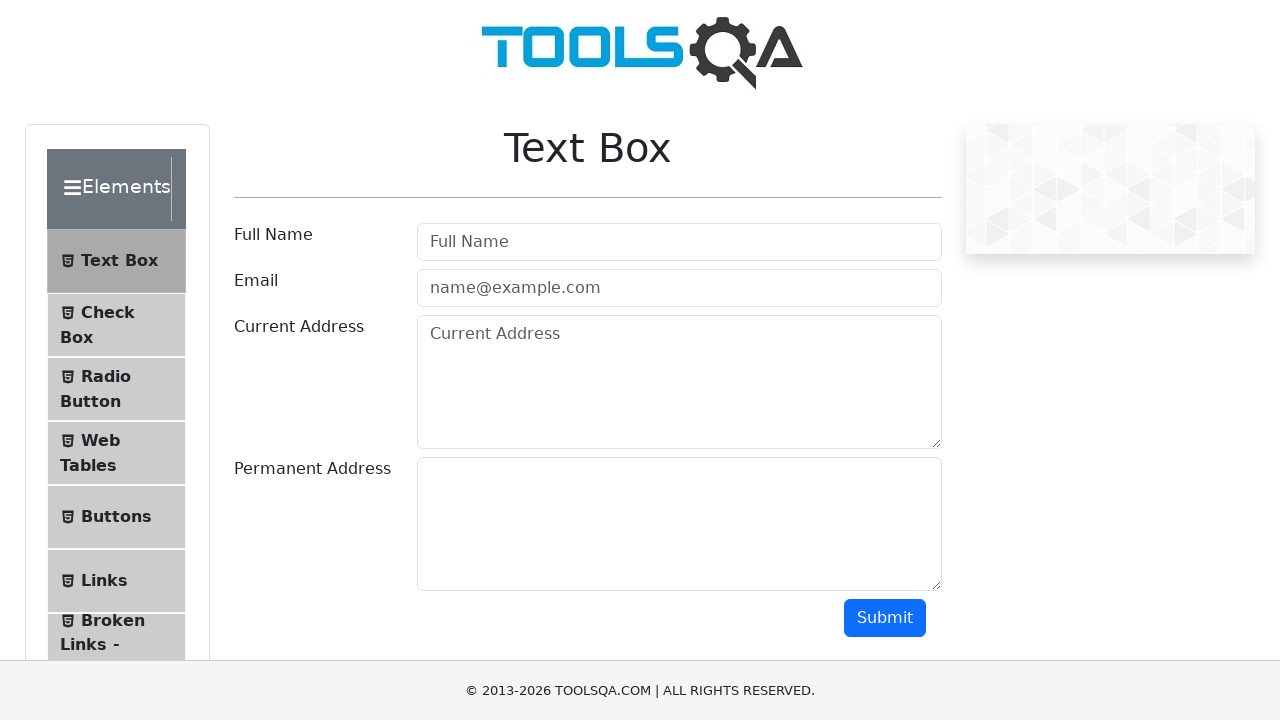

Clicked on the name input field at (679, 242) on xpath=//*[@id="userName"]
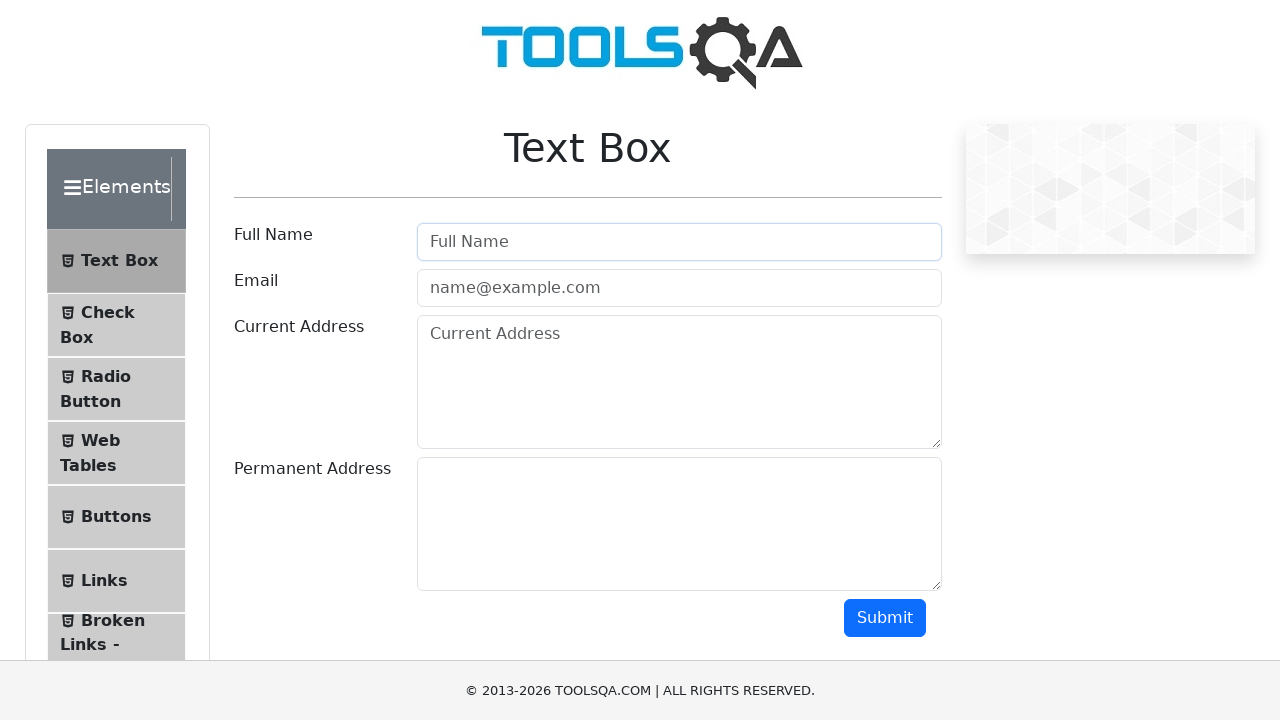

Clicked on the email input field at (679, 288) on #userEmail
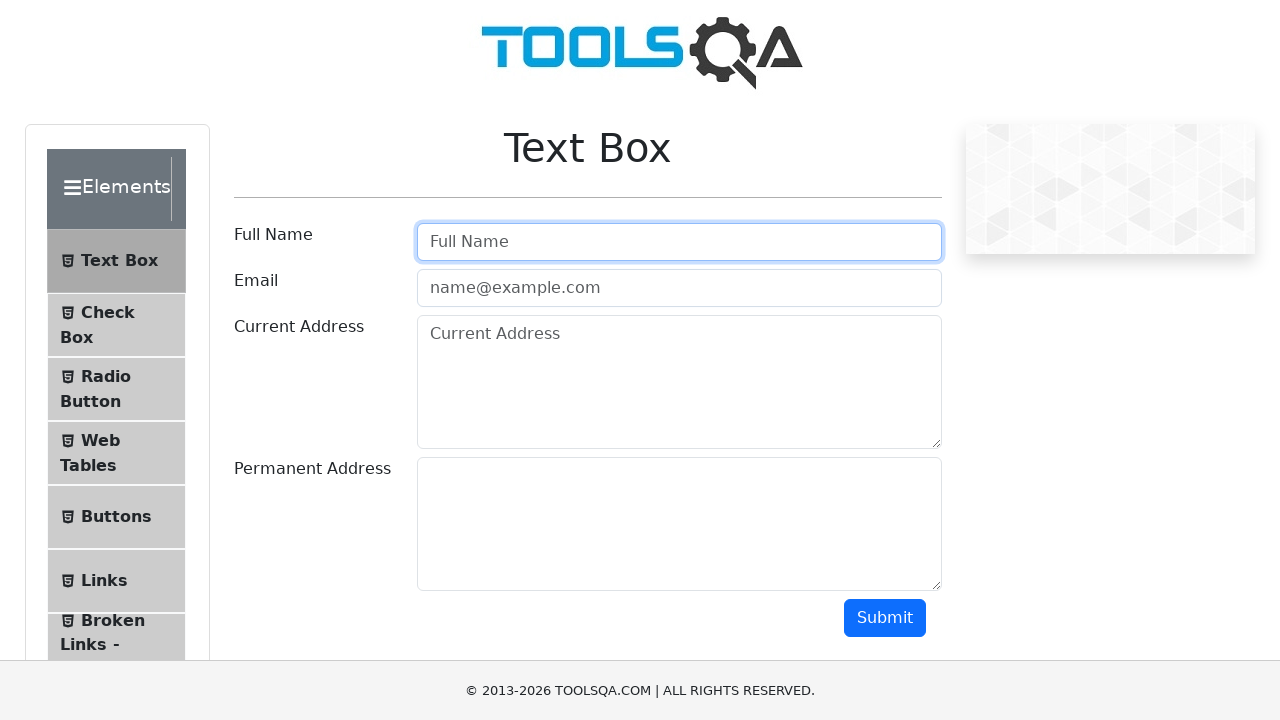

Clicked on the address input field at (679, 382) on #currentAddress
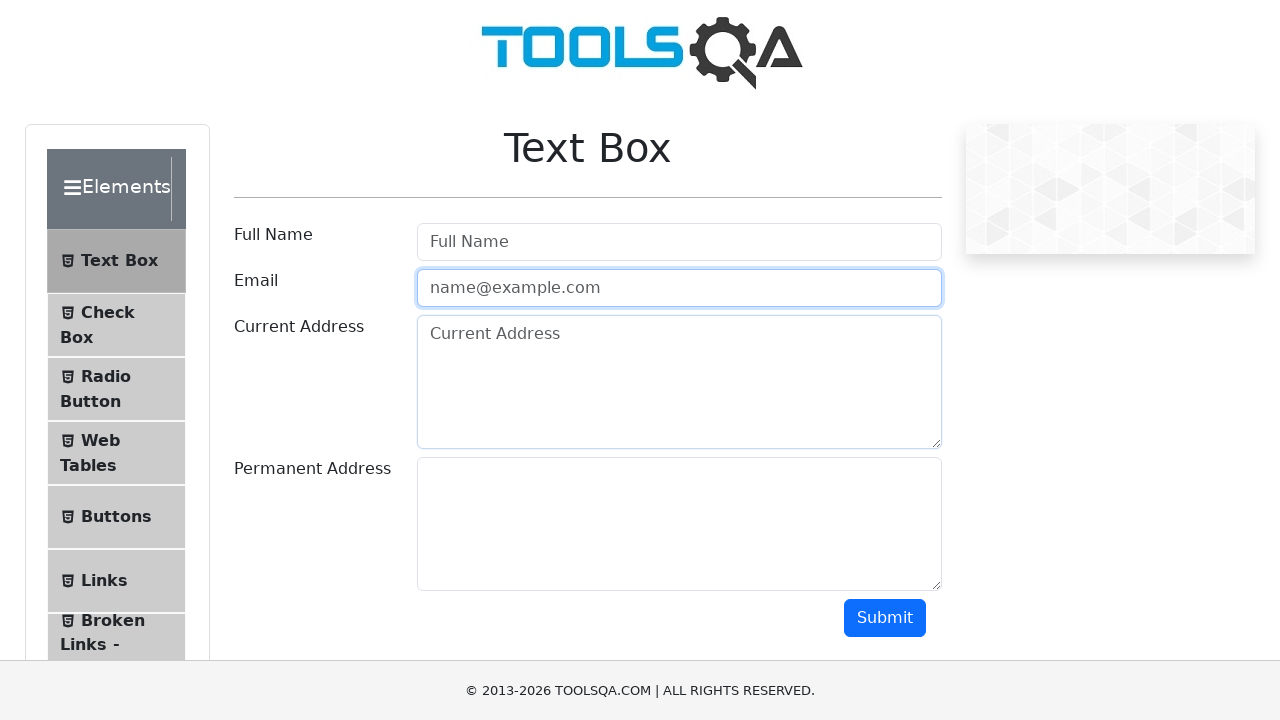

Filled name field with 'Alisson Gustavo' on //*[@id="userName"]
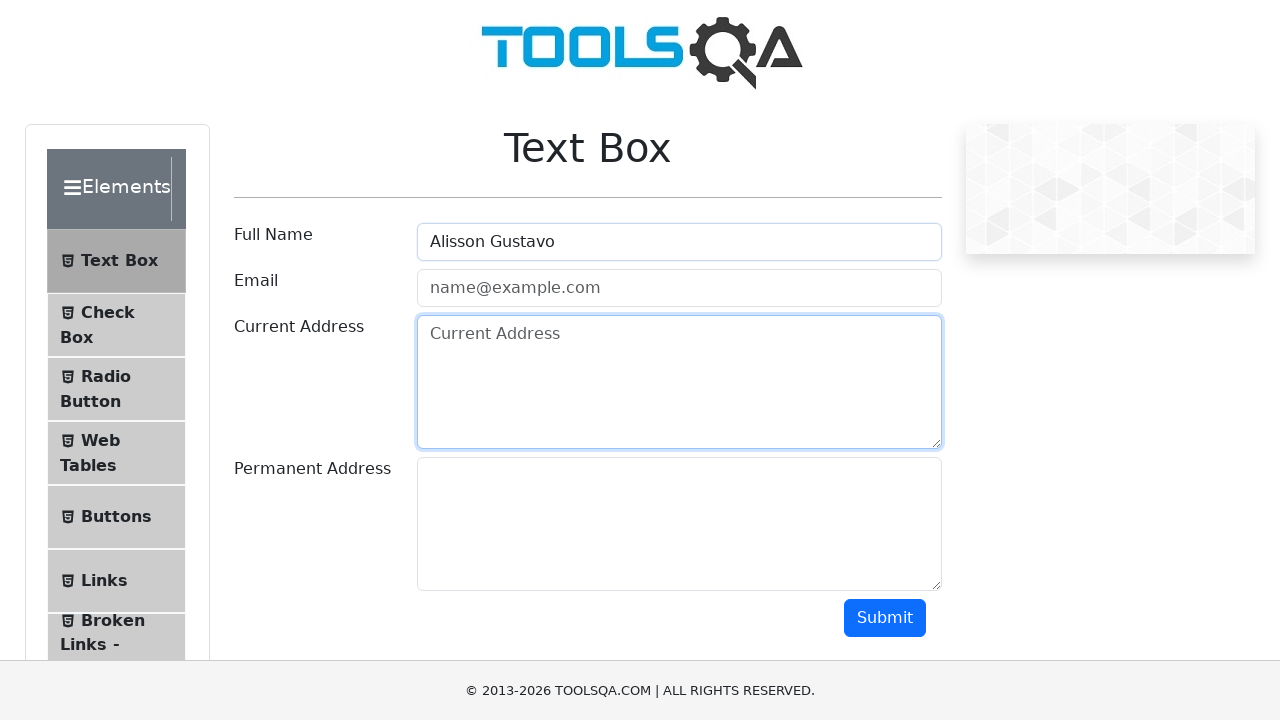

Filled email field with 'email@gmail.com' on #userEmail
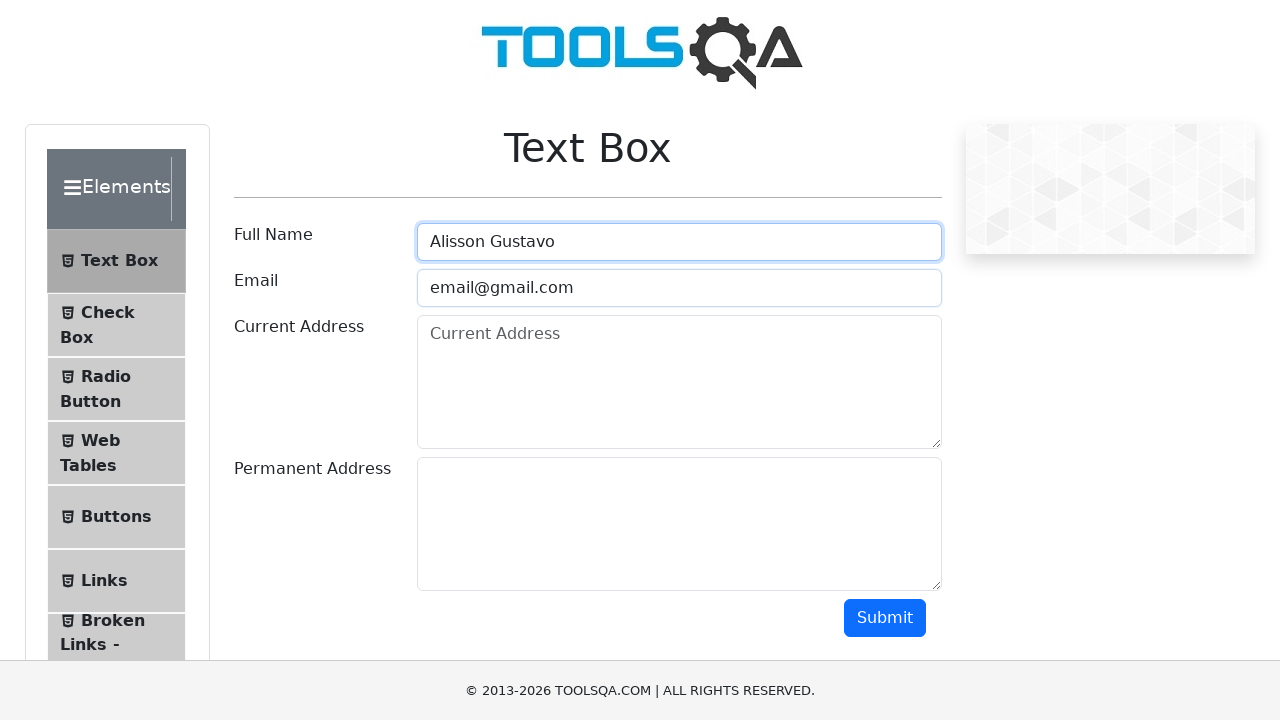

Filled address field with 'Primeira Rua do Colégio' on #currentAddress
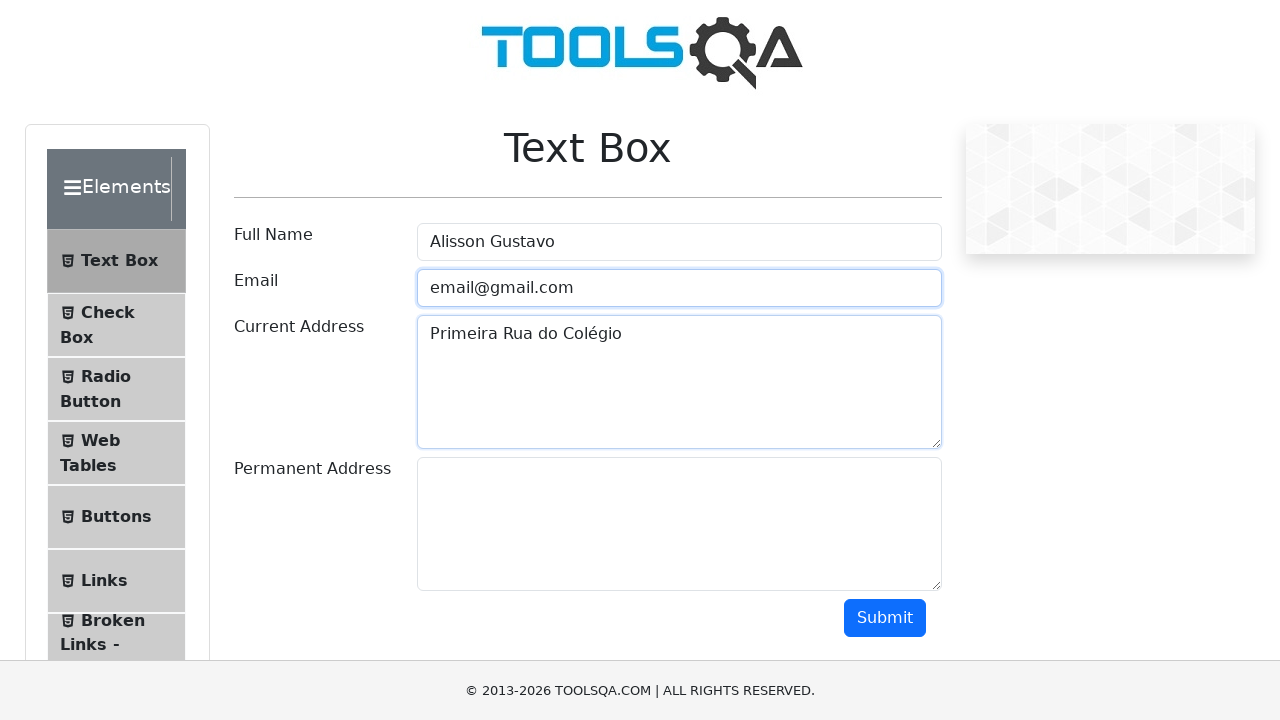

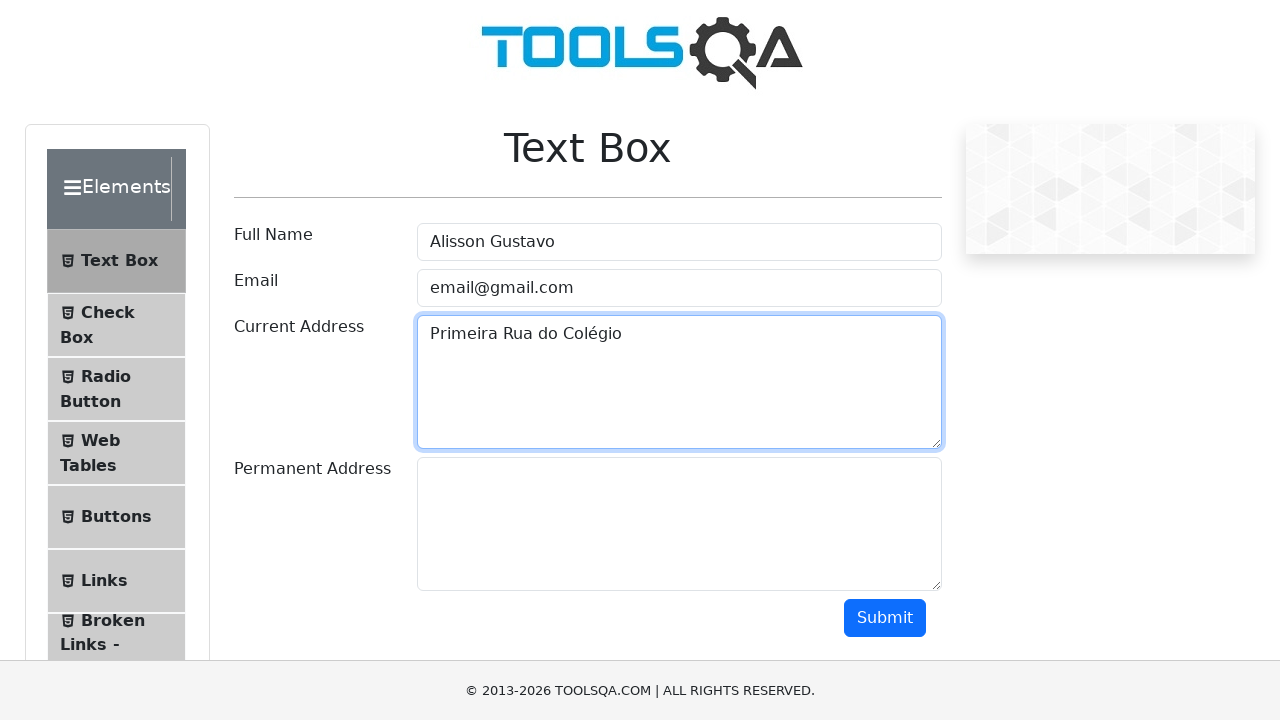